Simple test that navigates to the Autodoc German auto parts website and verifies the page loads successfully.

Starting URL: https://www.autodoc.de

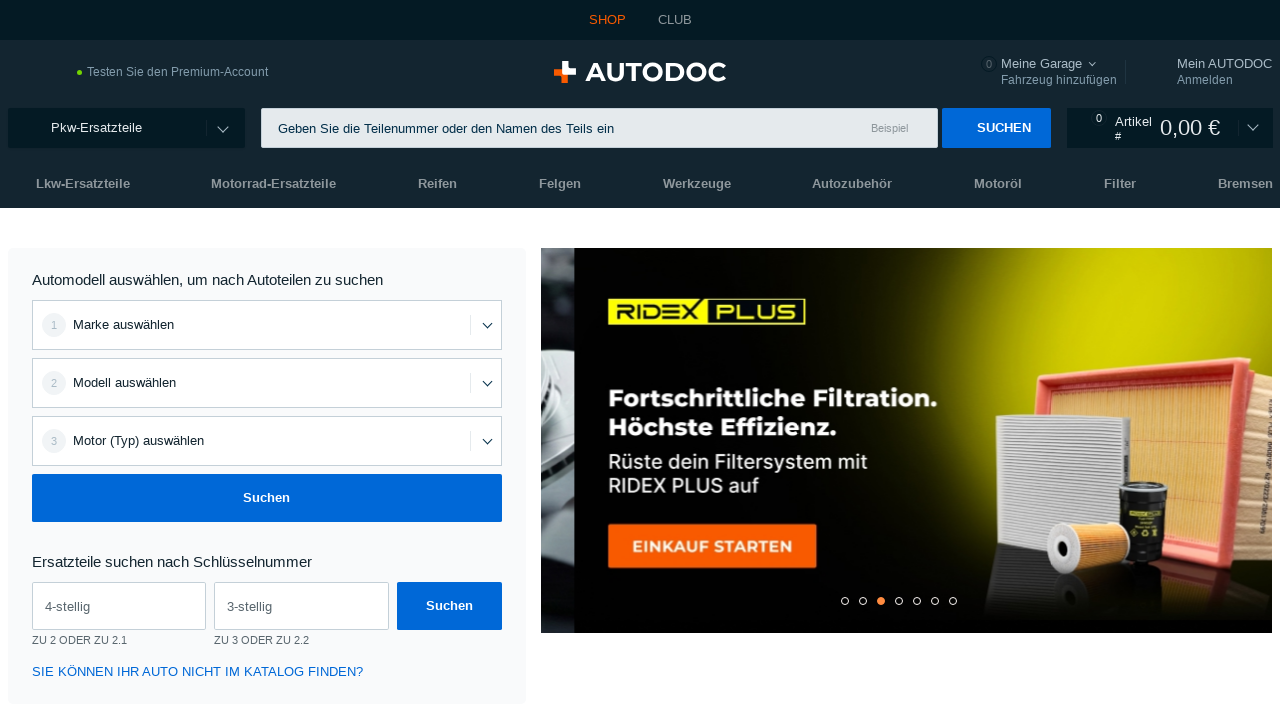

Page DOM content loaded
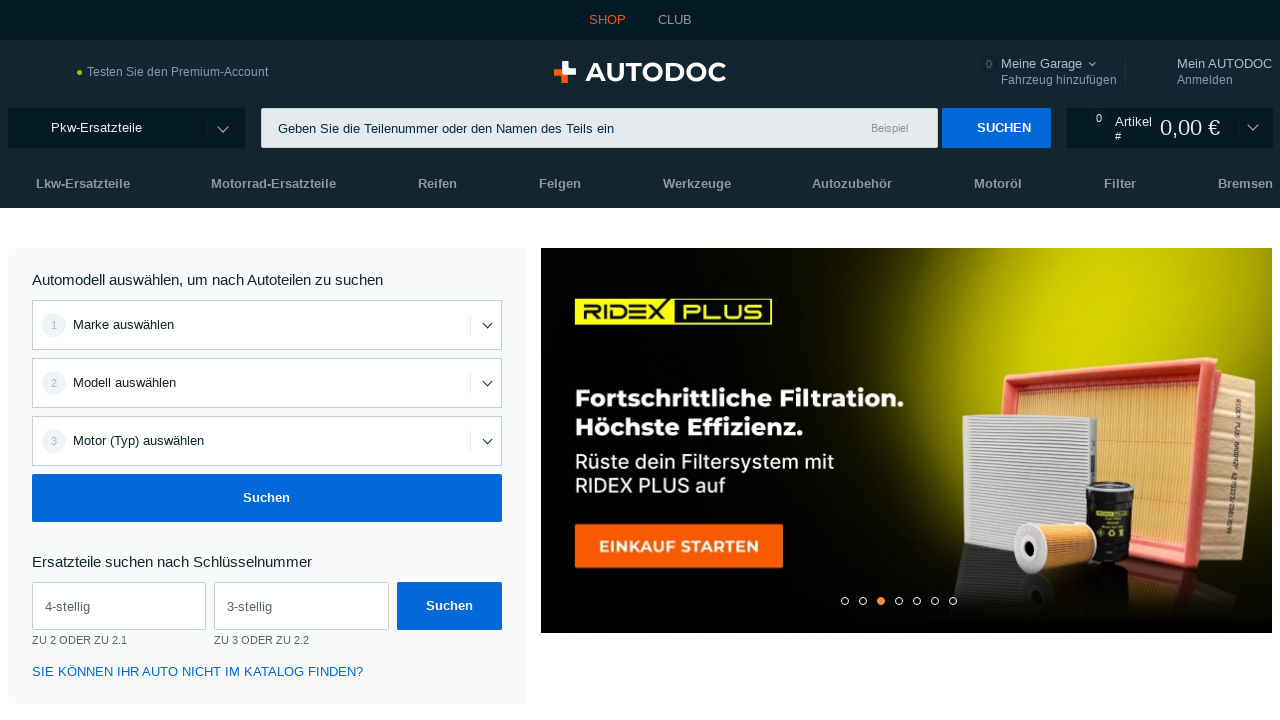

Body element found - Autodoc German auto parts website loaded successfully
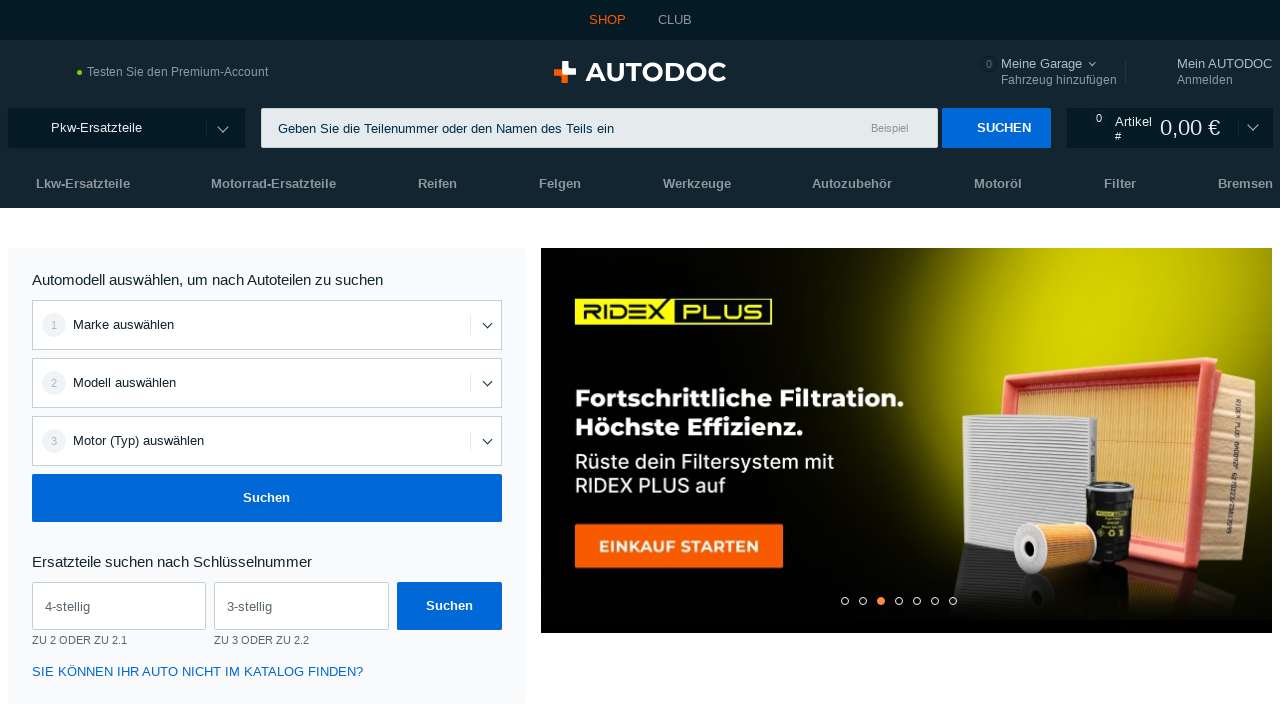

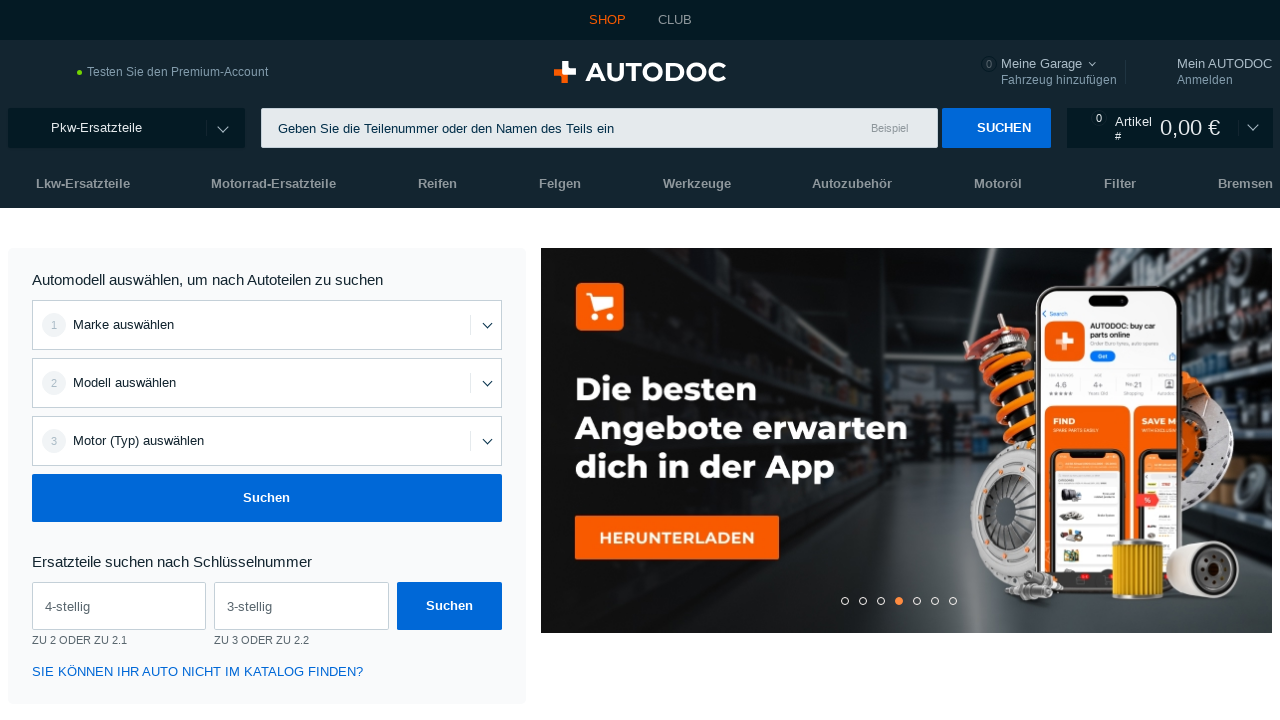